Tests sorting the Due column in descending order by clicking the column header twice and verifying the values are sorted correctly

Starting URL: http://the-internet.herokuapp.com/tables

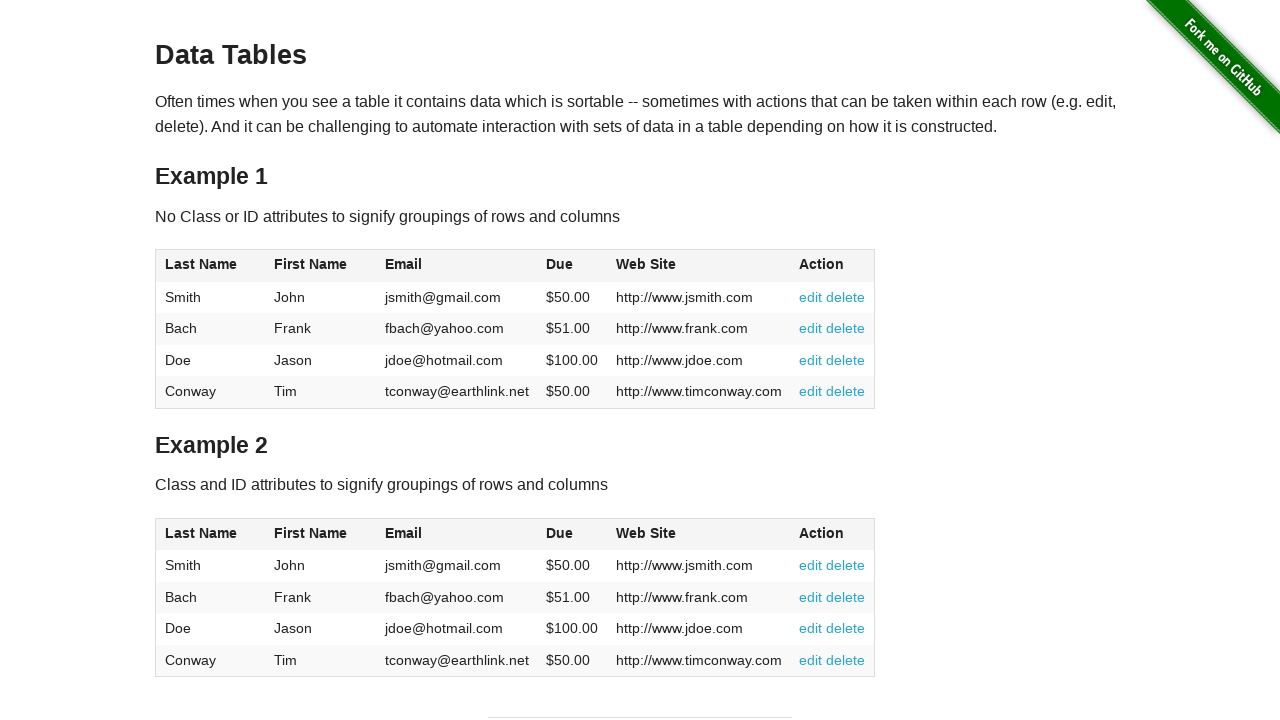

Clicked Due column header first time for ascending order at (572, 266) on #table1 thead tr th:nth-of-type(4)
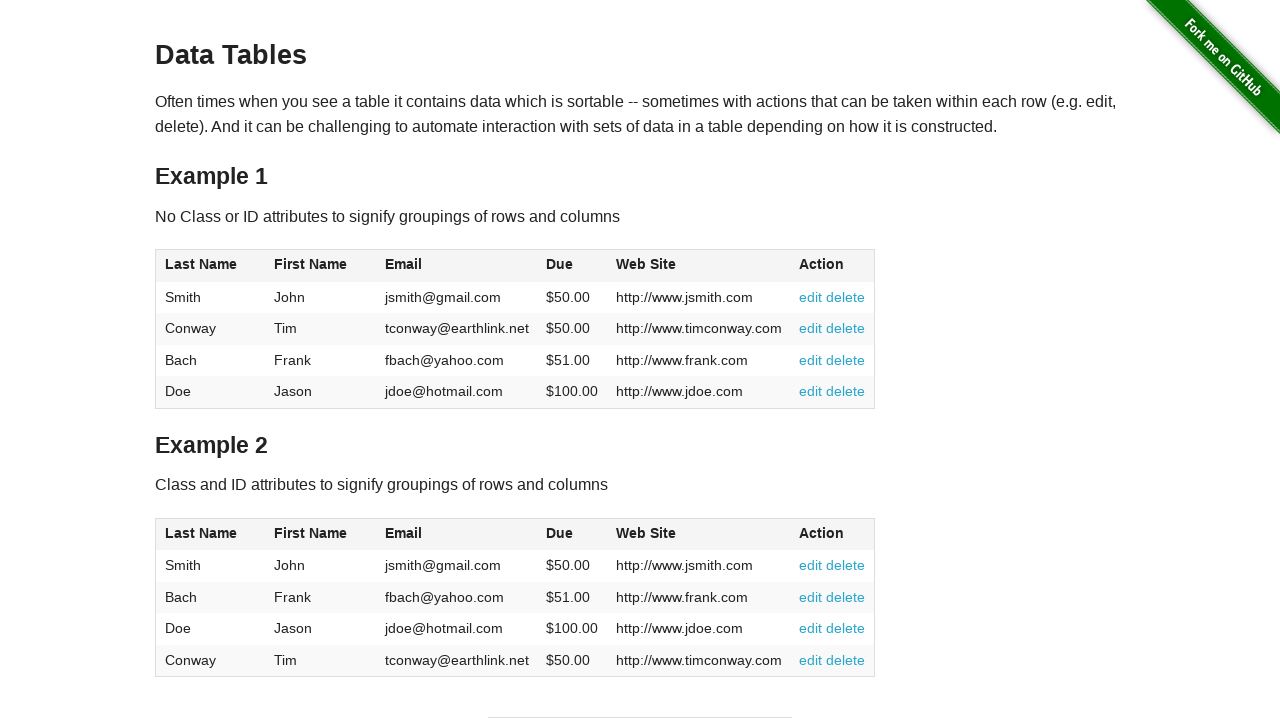

Clicked Due column header second time for descending order at (572, 266) on #table1 thead tr th:nth-of-type(4)
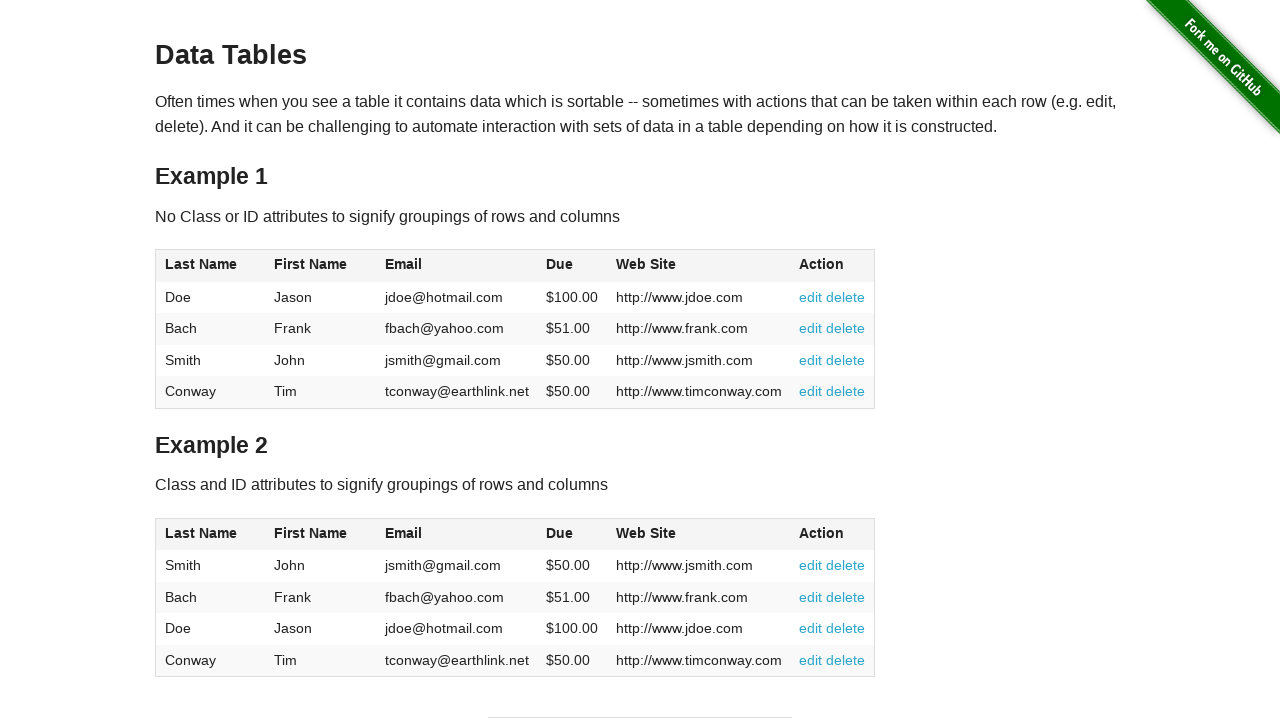

Table sorted and Due column elements loaded
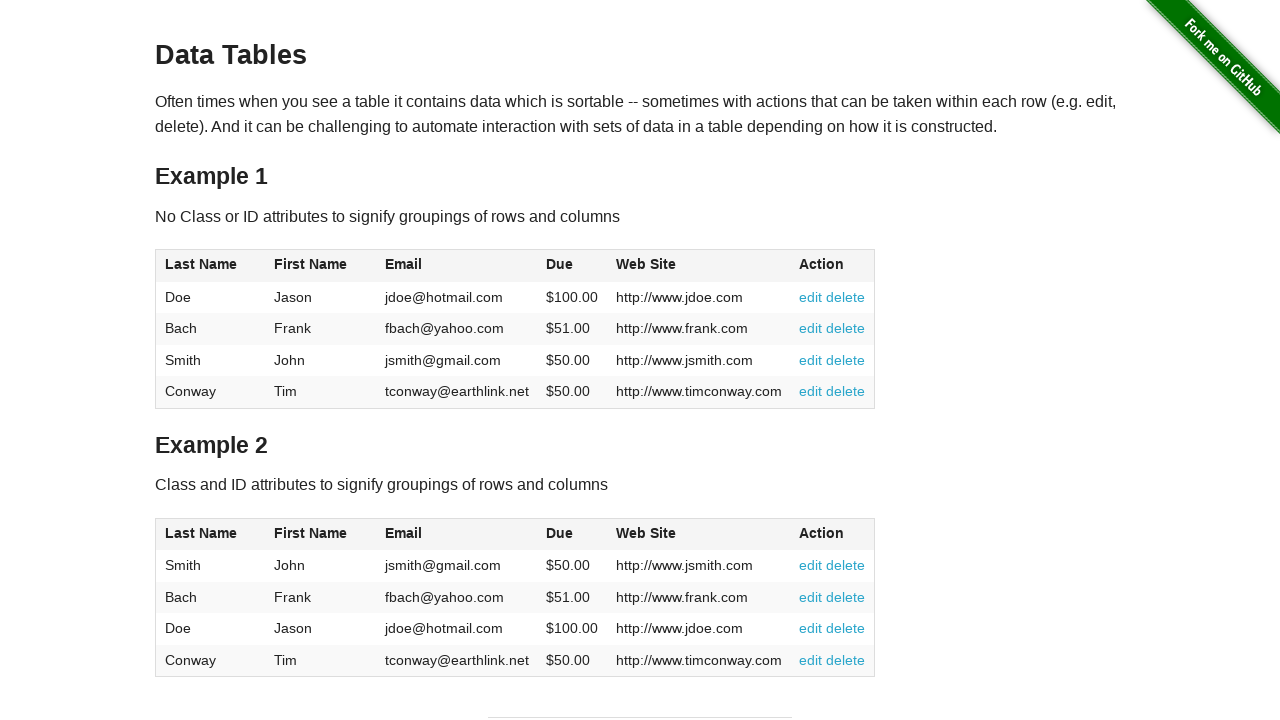

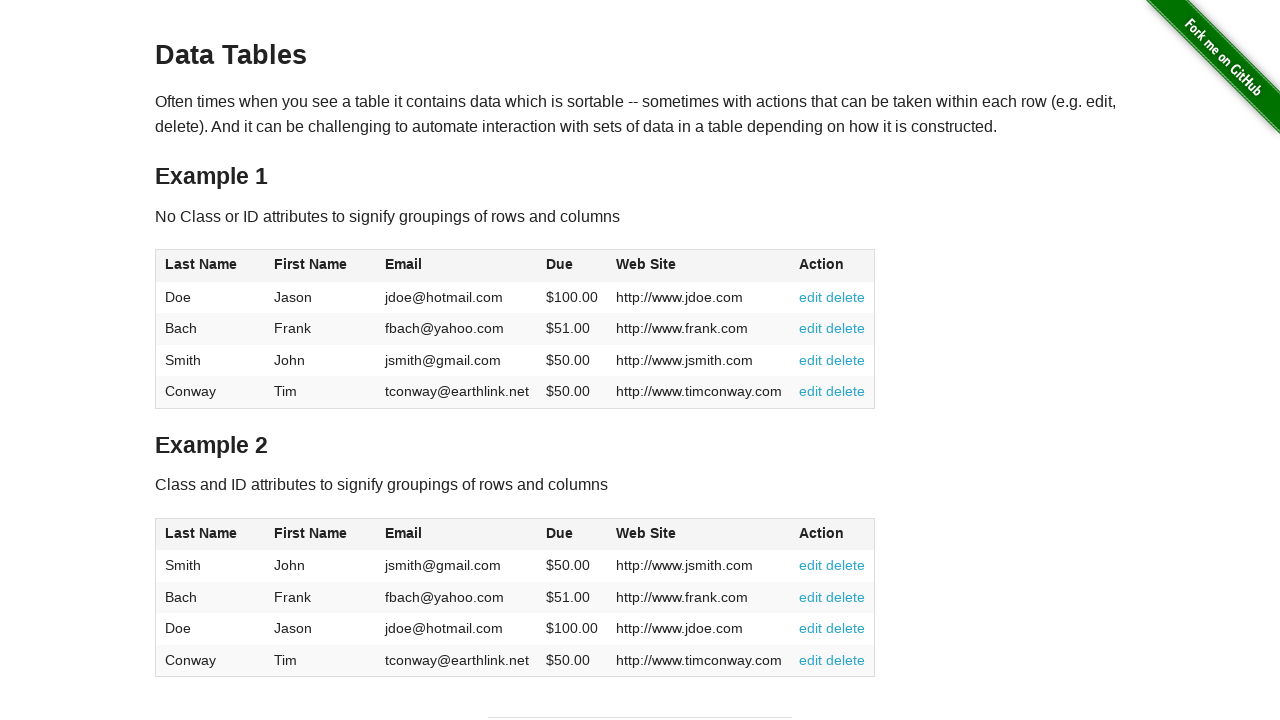